Navigates to the Akko Gear website homepage and verifies it loads

Starting URL: https://en.akkogear.com/

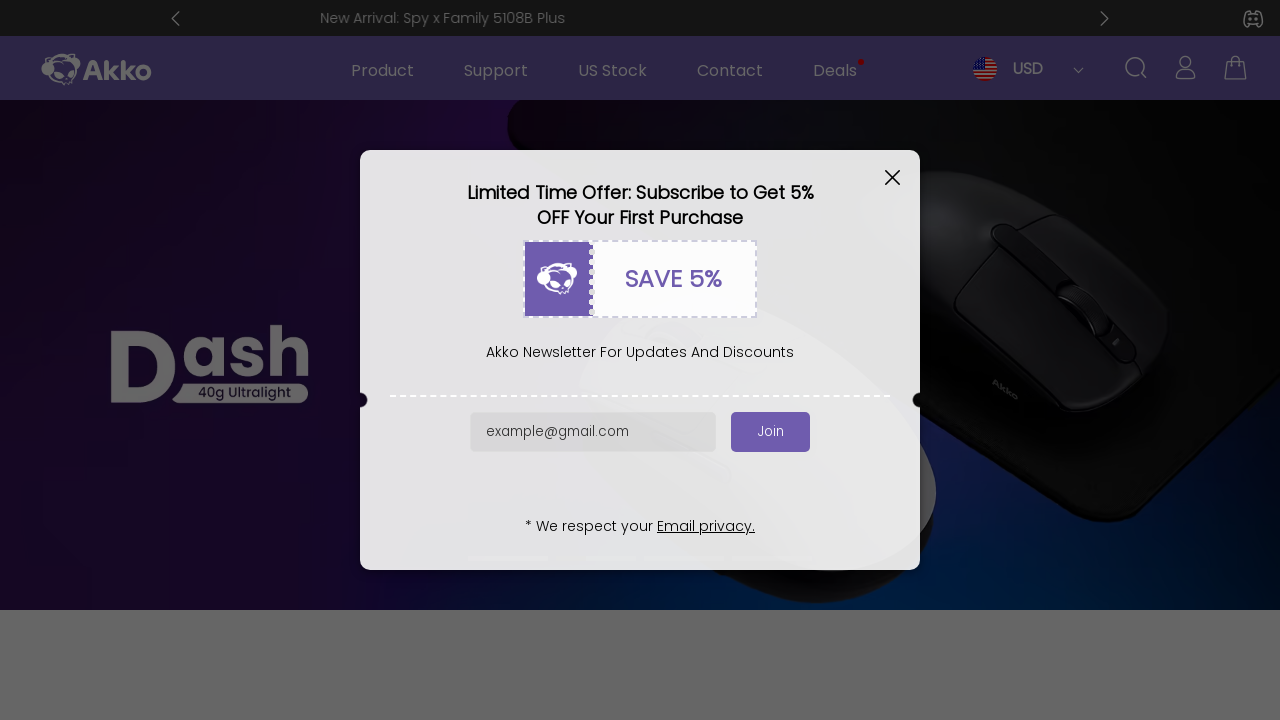

Page DOM content loaded
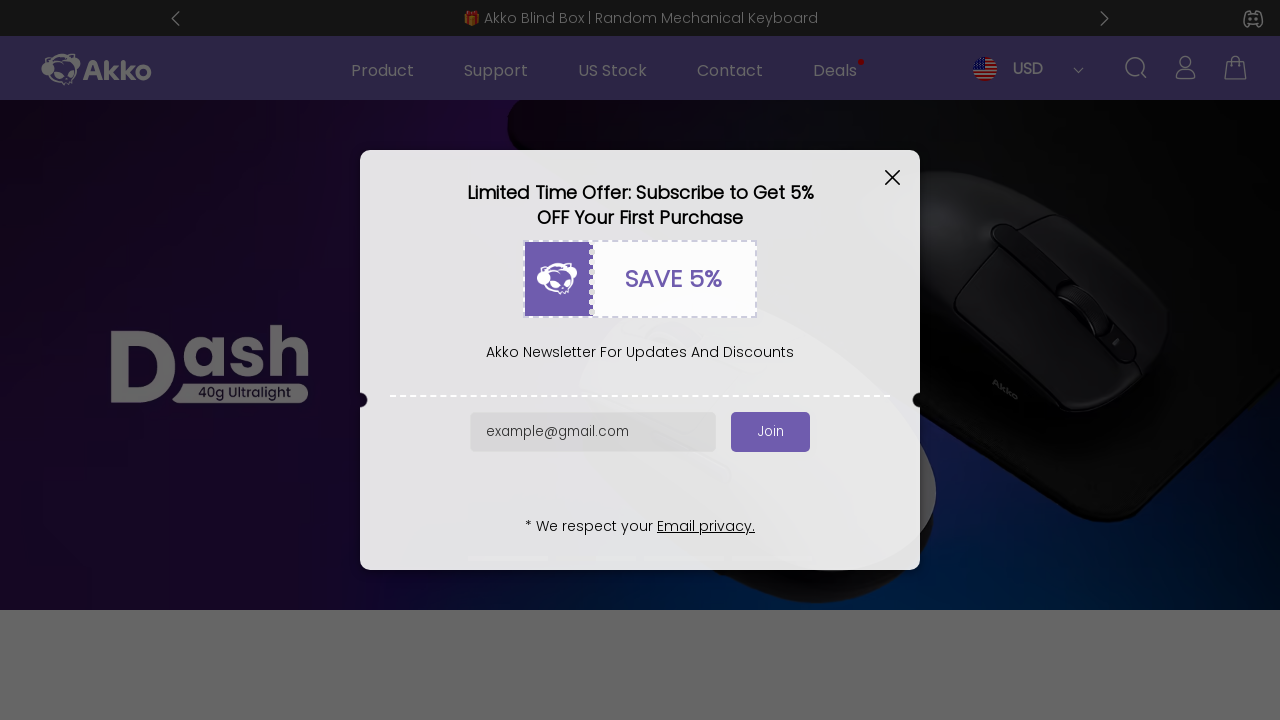

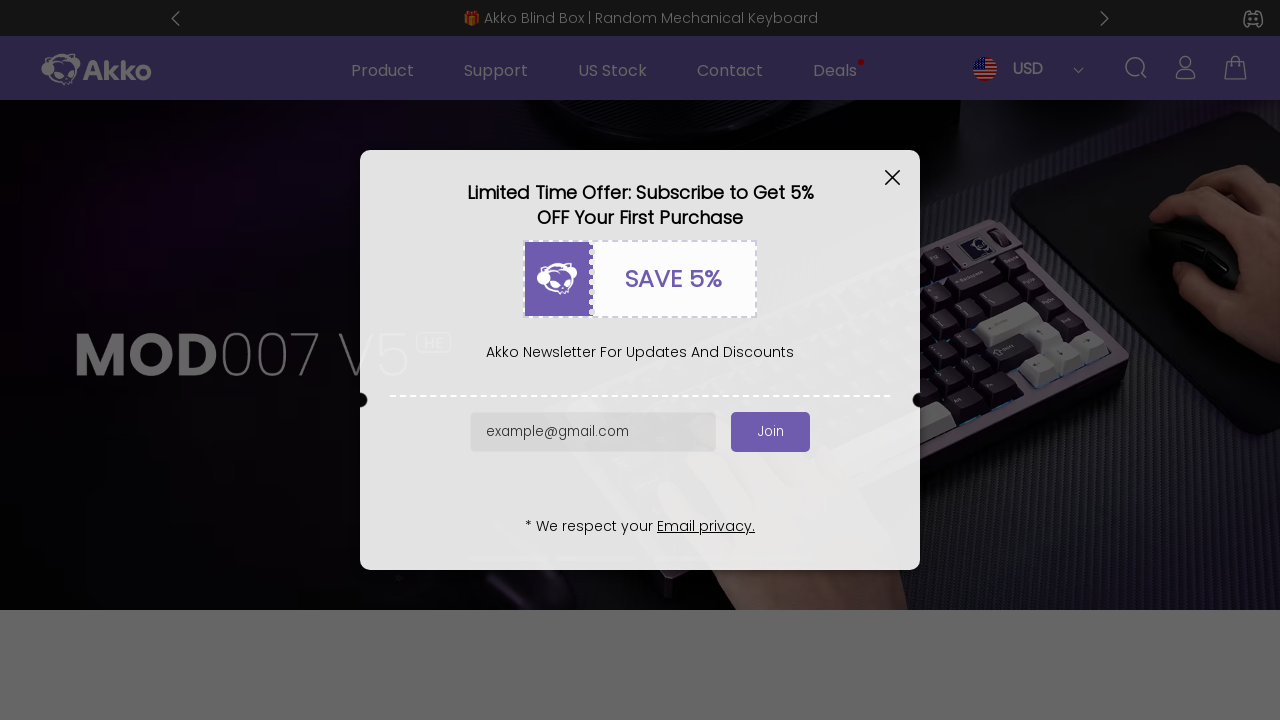